Tests Swiggy location search functionality by entering a location name in the location input field

Starting URL: https://www.swiggy.com/

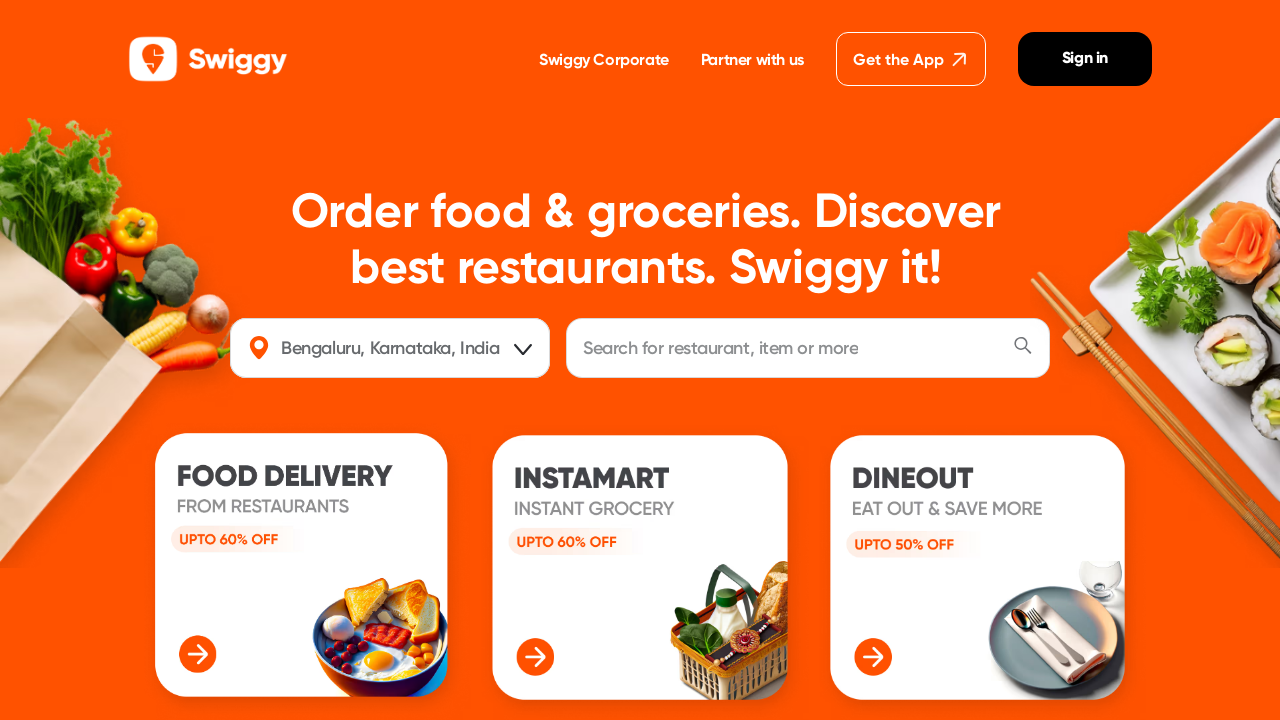

Filled location search field with 'perumbakkam' on #location
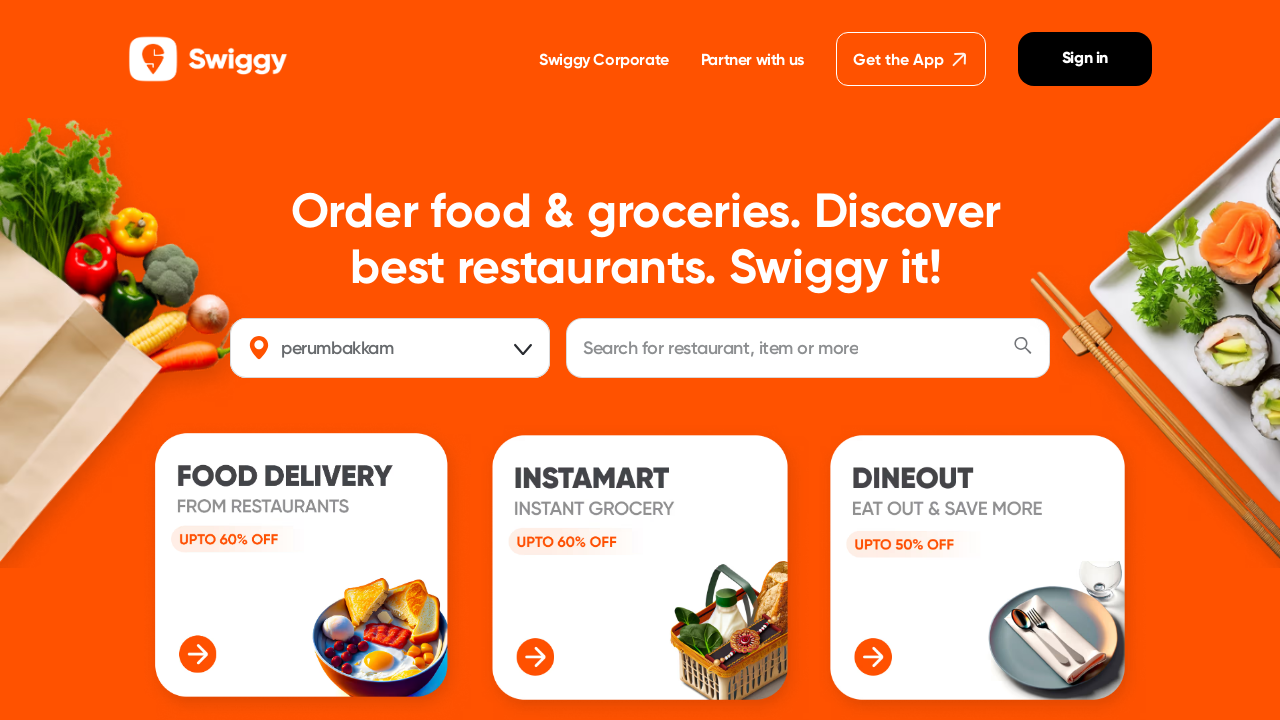

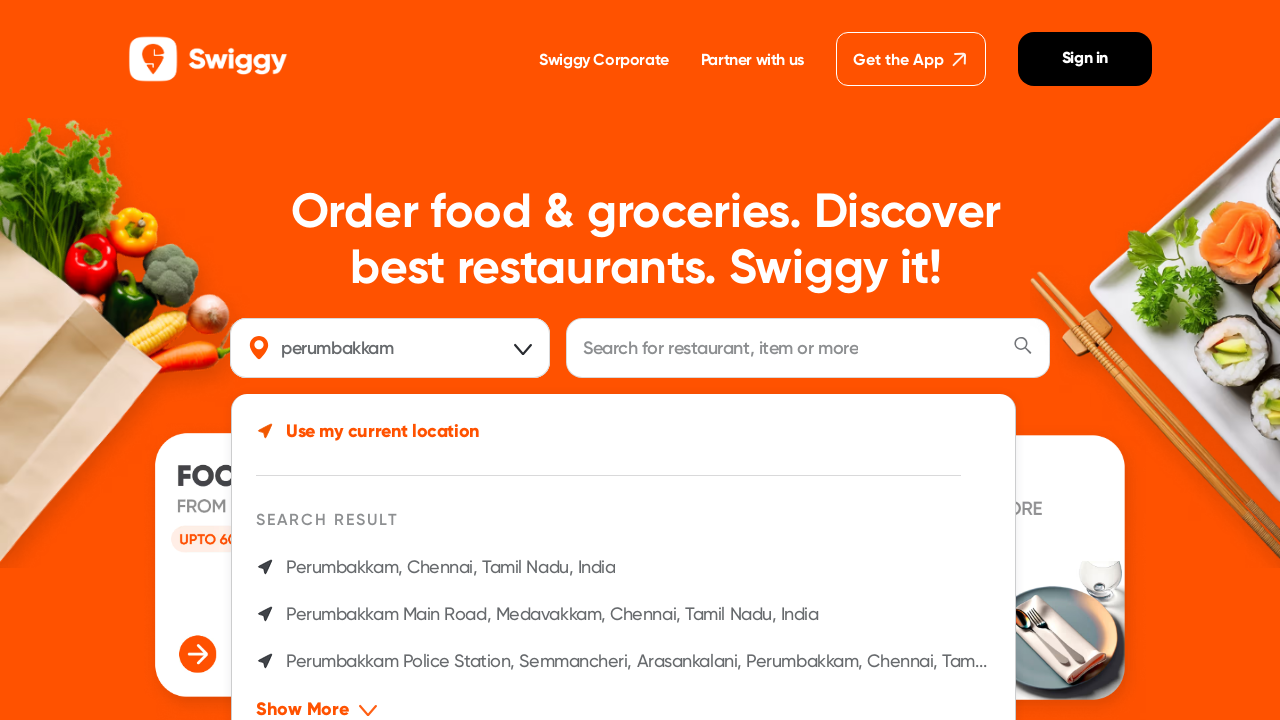